Navigates to All Courses page and counts the number of courses displayed

Starting URL: https://alchemy.hguy.co/lms

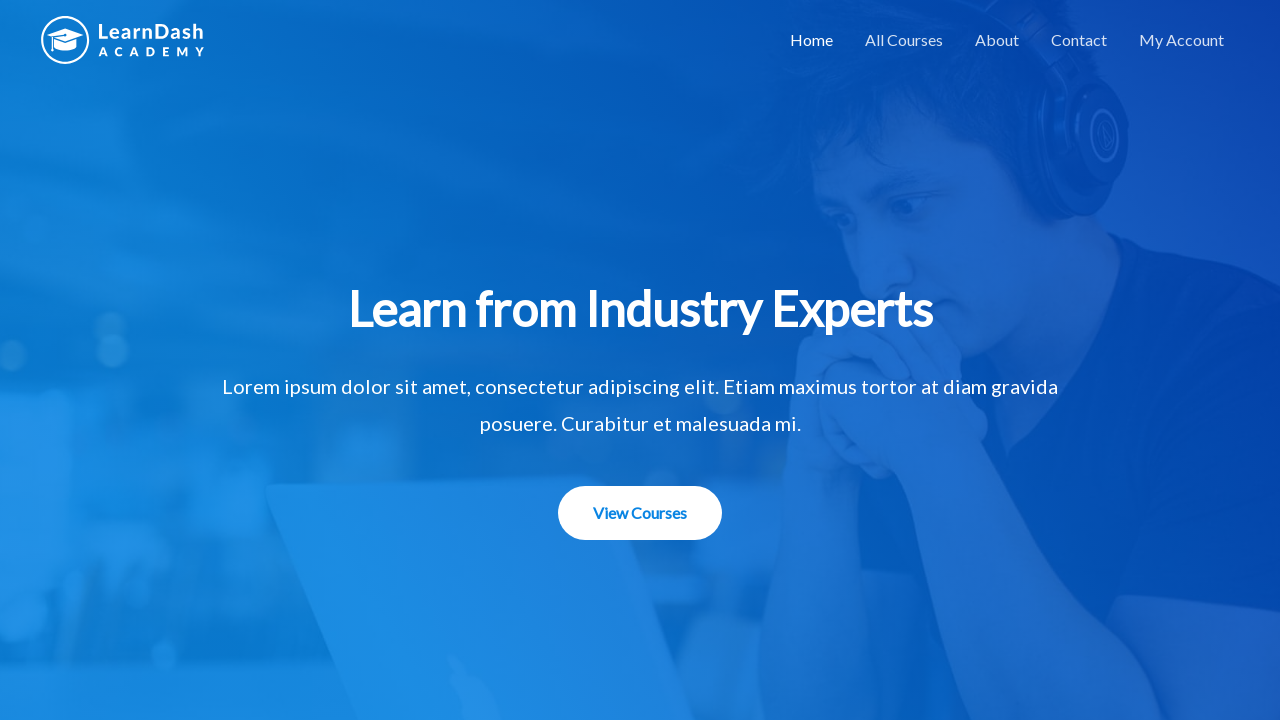

Clicked on All Courses link at (904, 40) on a:text('All Courses')
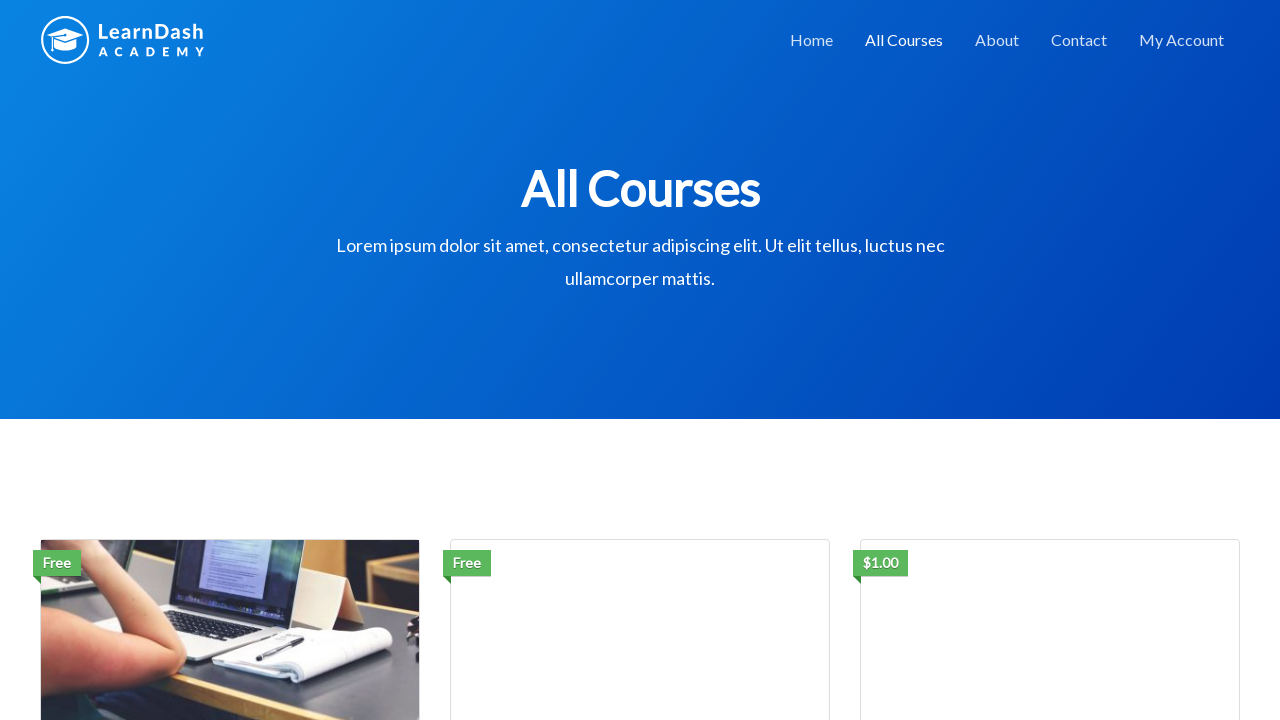

Courses list loaded and selector #ld_course_list is visible
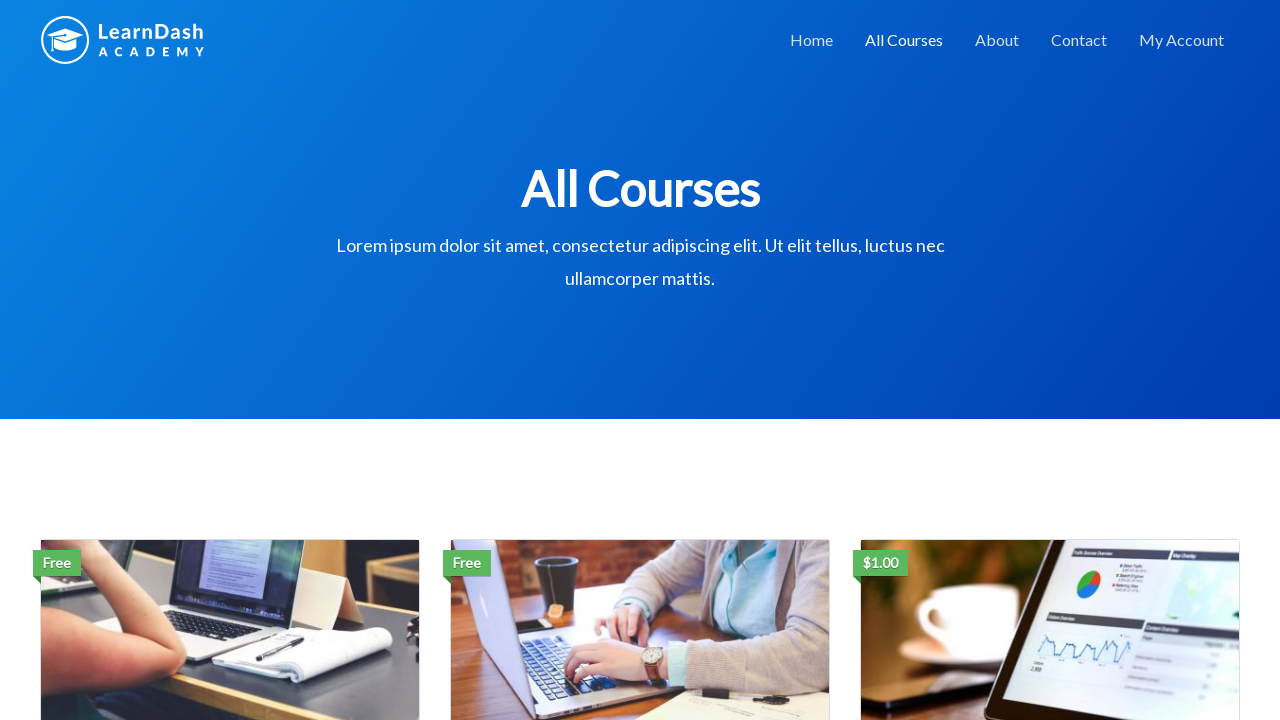

Retrieved all course elements from the page
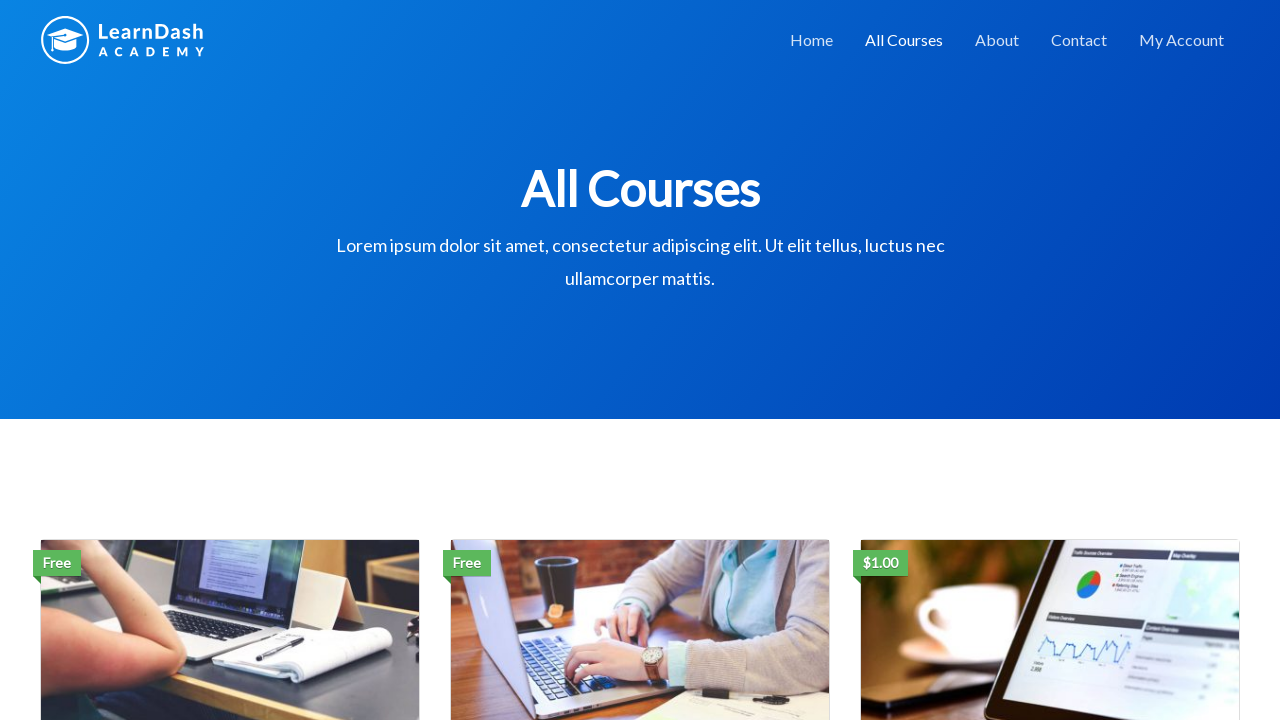

Counted total number of courses: 3
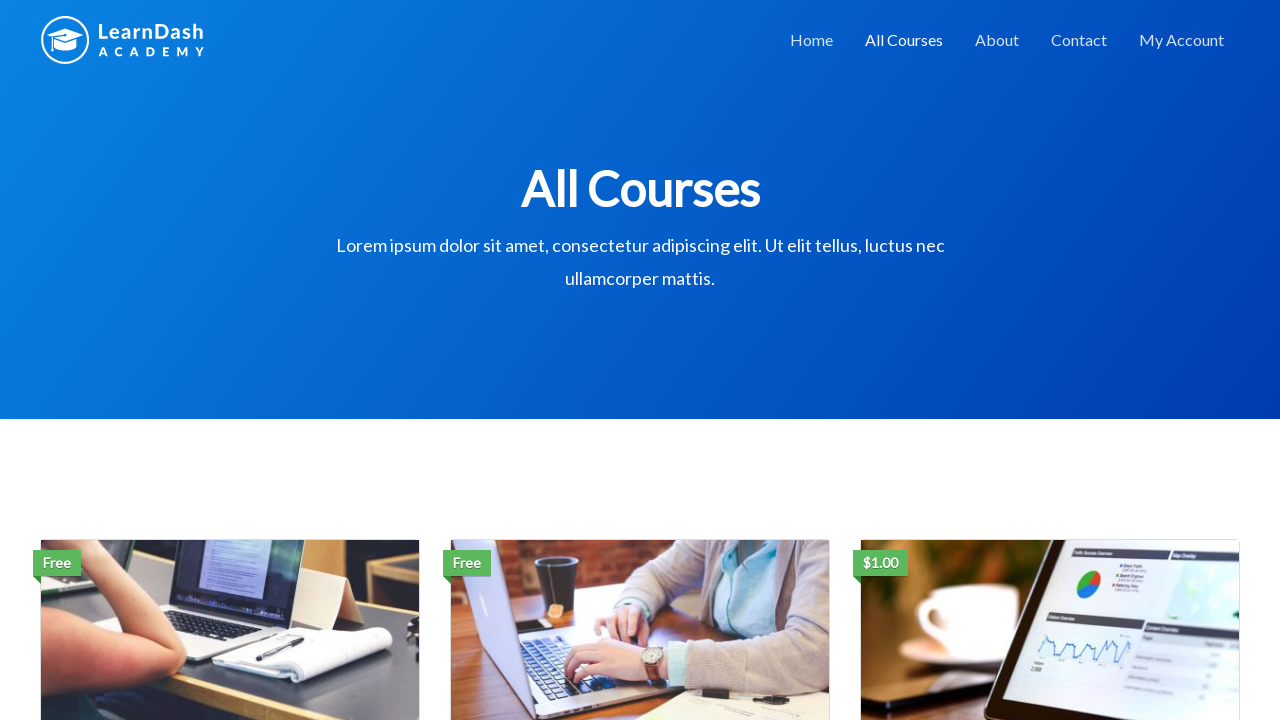

Located course 1 title element
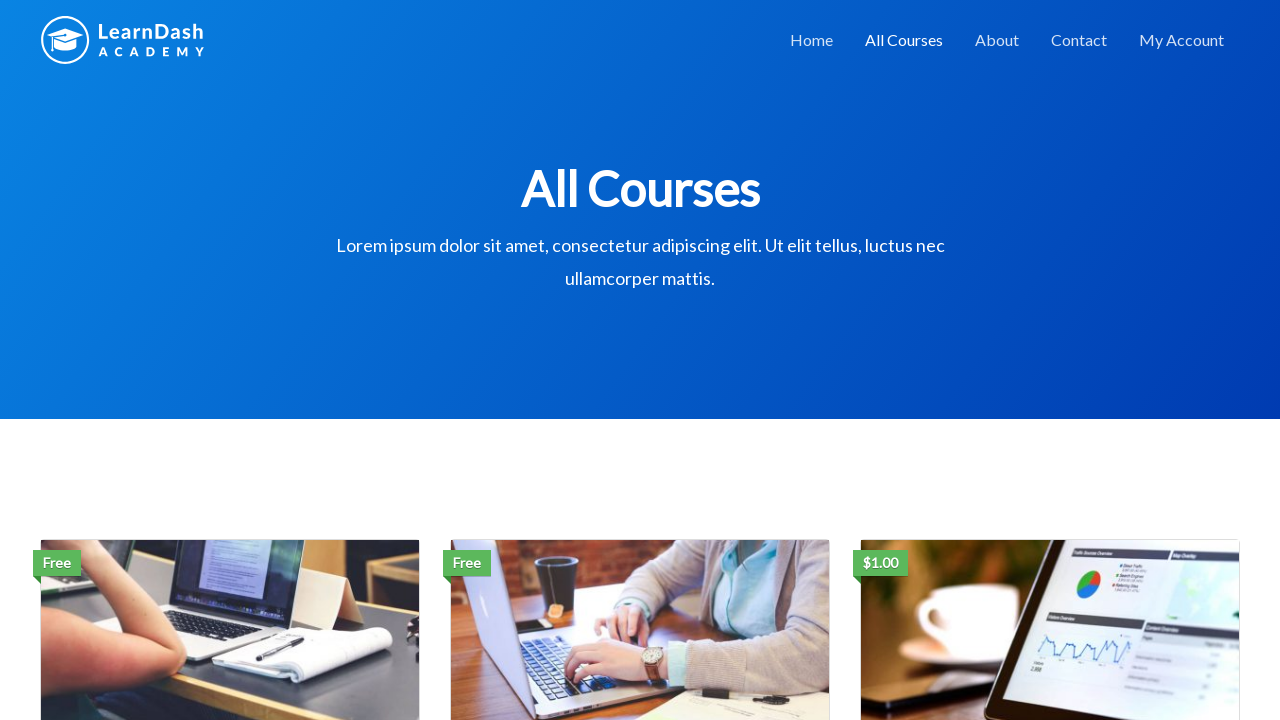

Course 1: Social Media Marketing
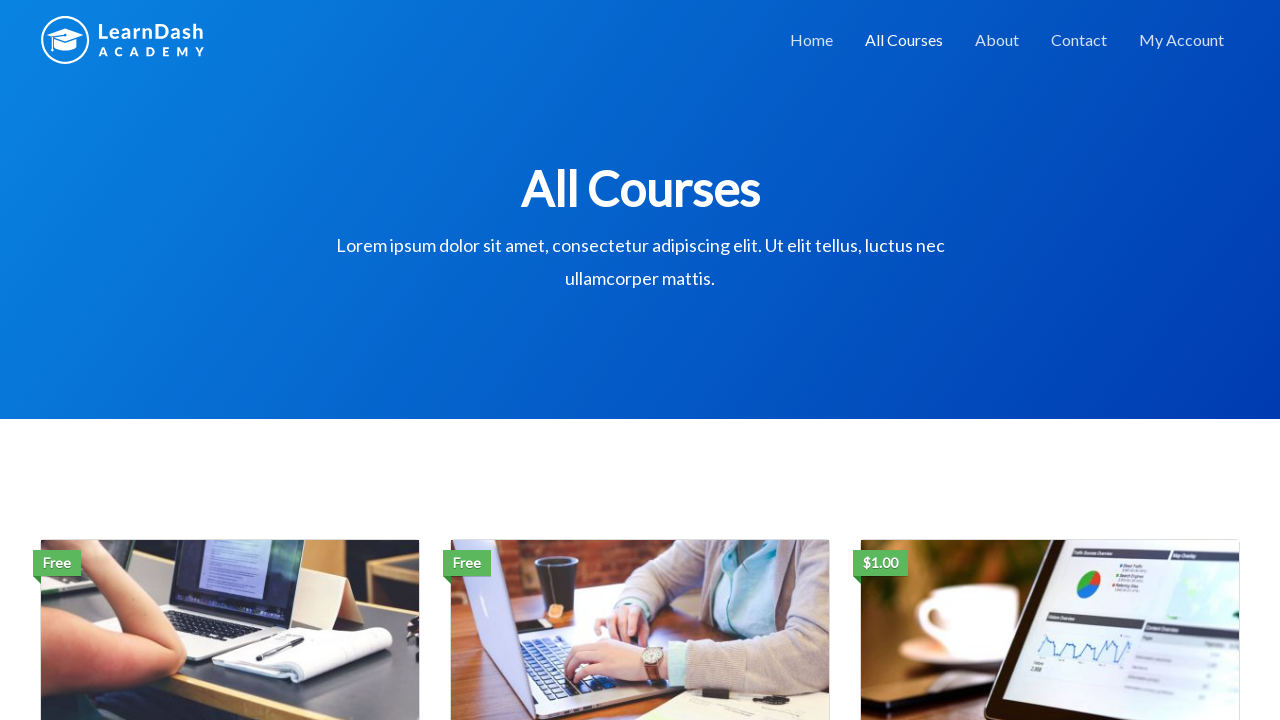

Located course 2 title element
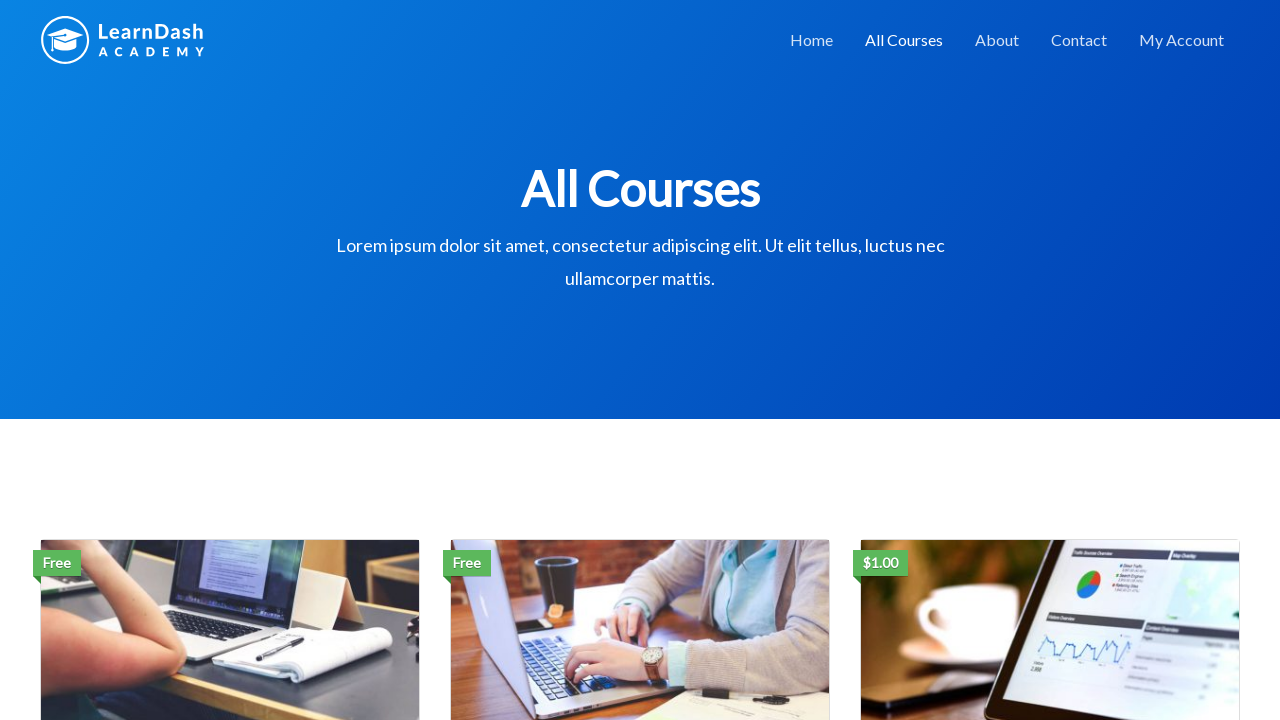

Course 2: Email Marketing Strategies
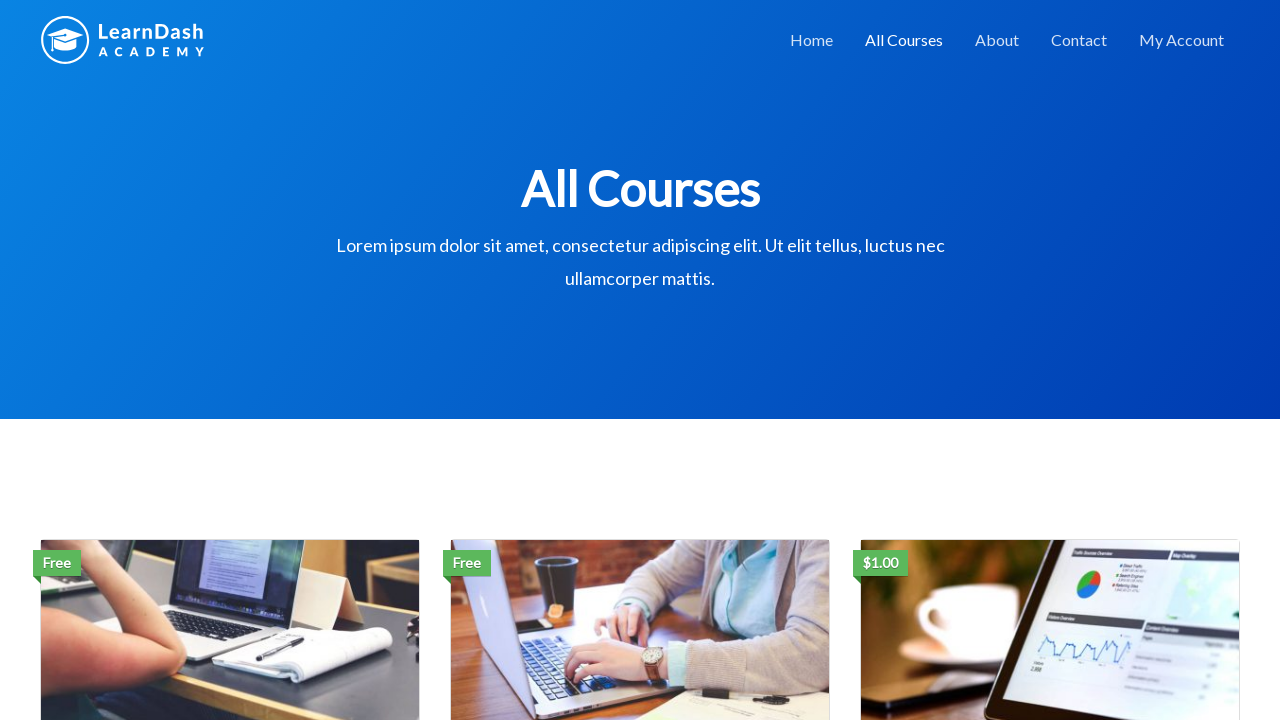

Located course 3 title element
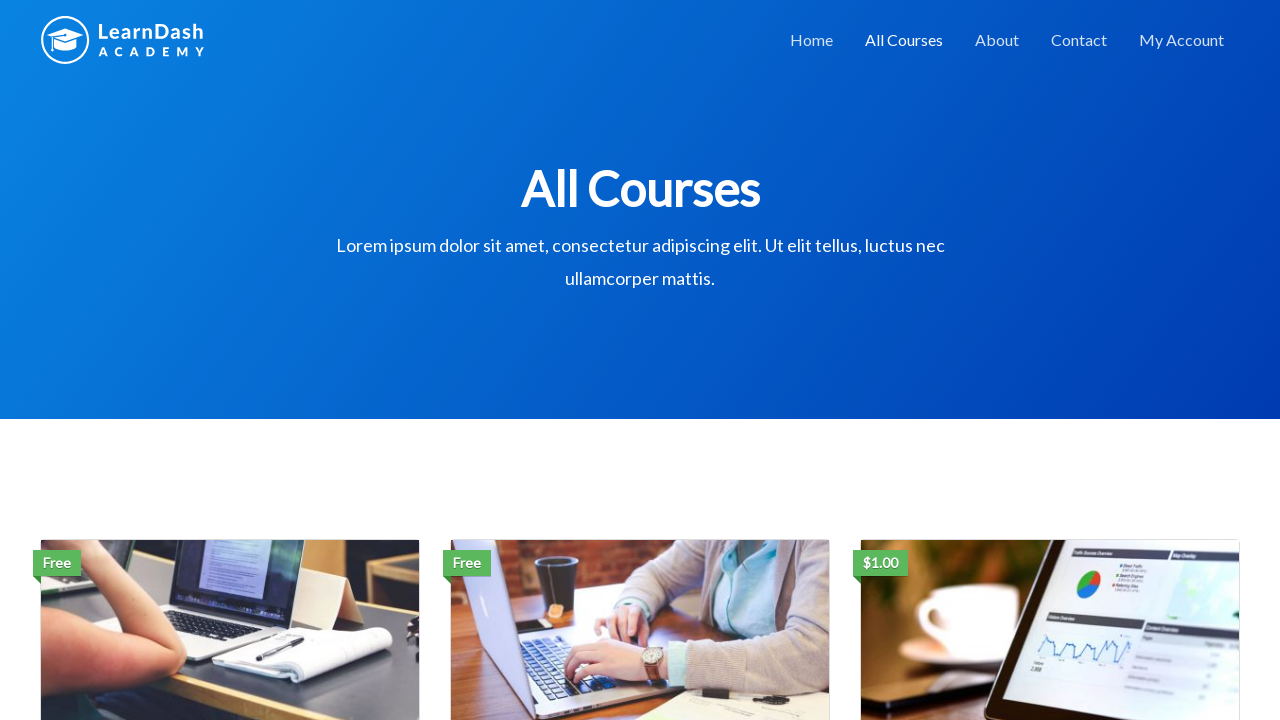

Course 3: Content Marketing
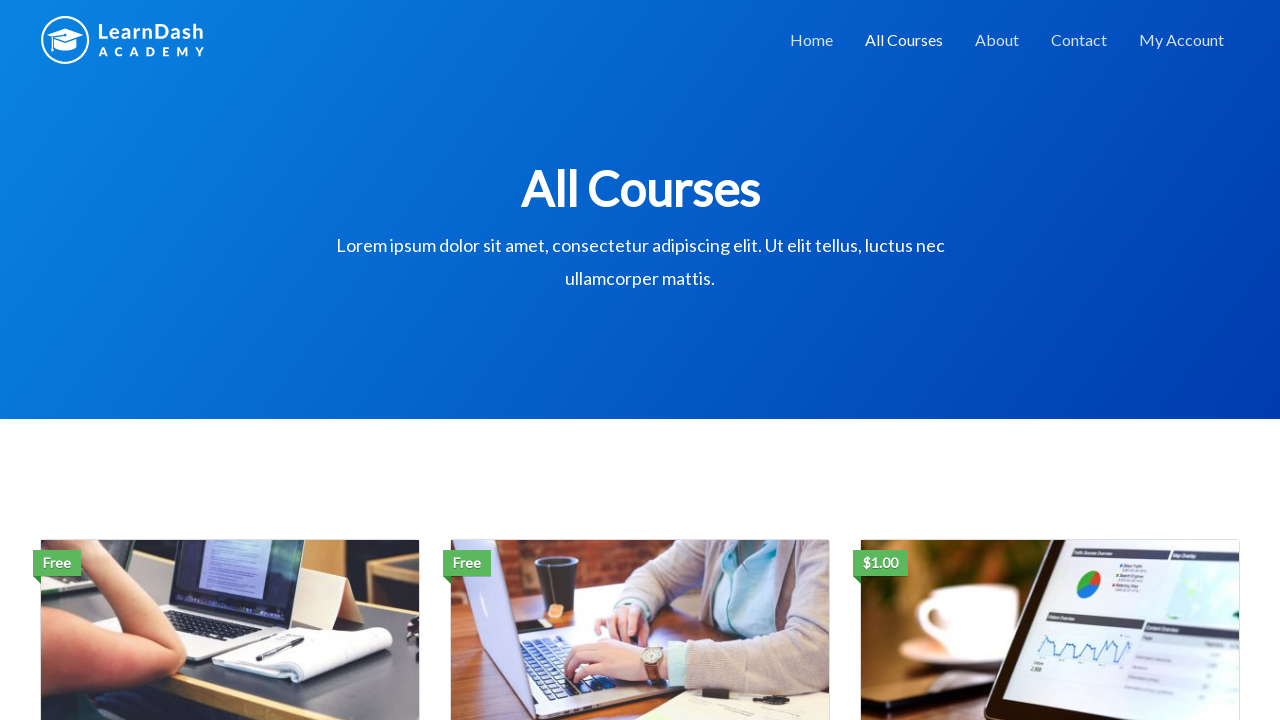

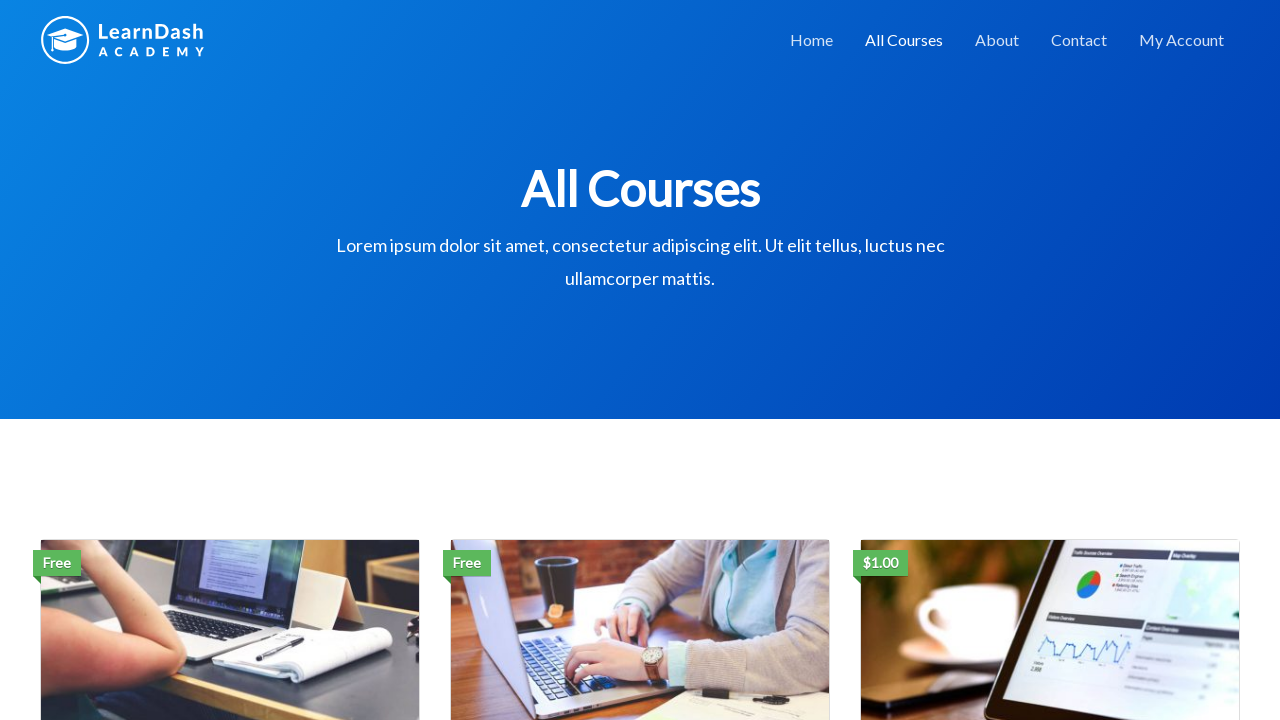